Tests a math exercise form by reading a value from the page, calculating a mathematical formula (log of absolute value of 12*sin(x)), filling in the answer, checking a checkbox, selecting a radio button, and submitting the form.

Starting URL: https://suninjuly.github.io/math.html

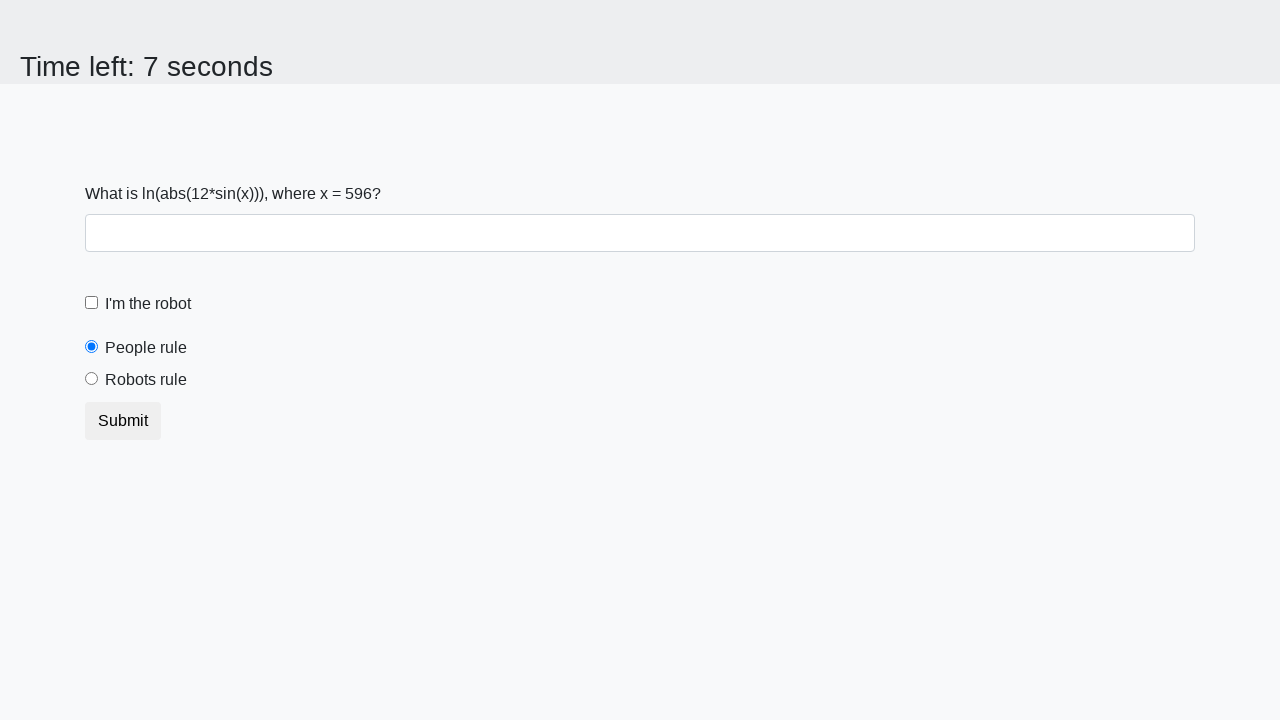

Navigated to math exercise page
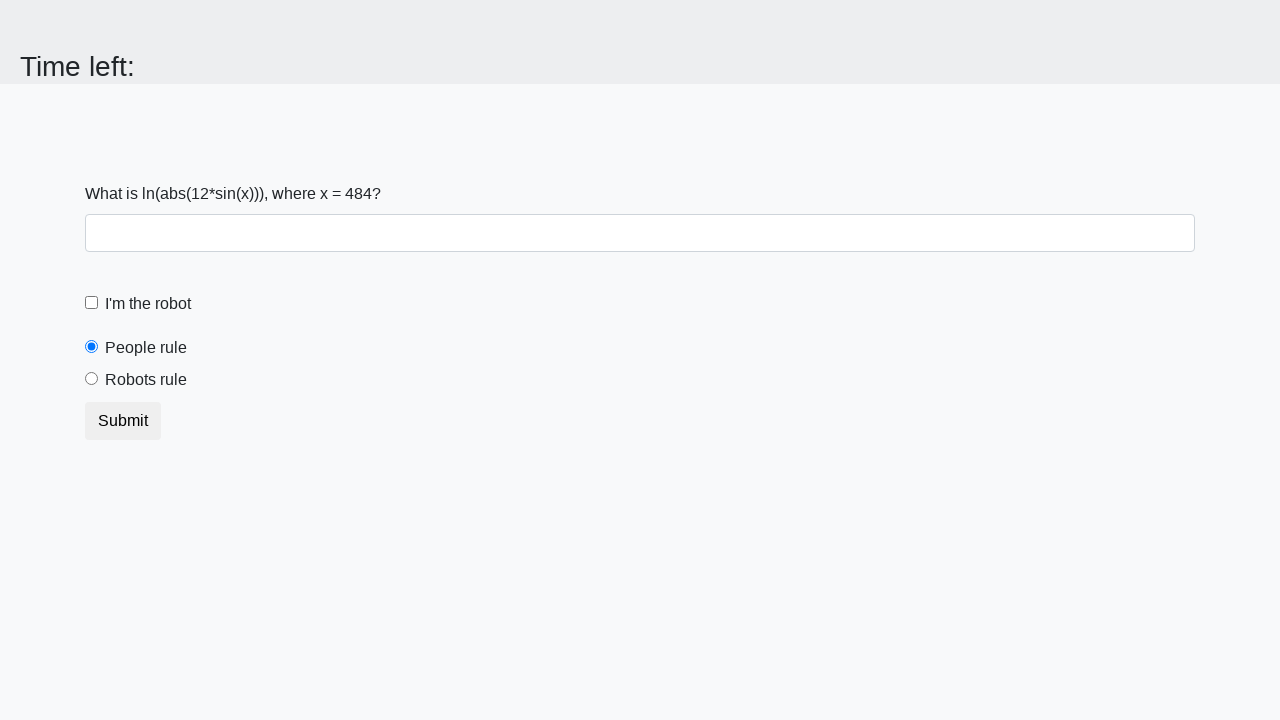

Read x value from page: 484
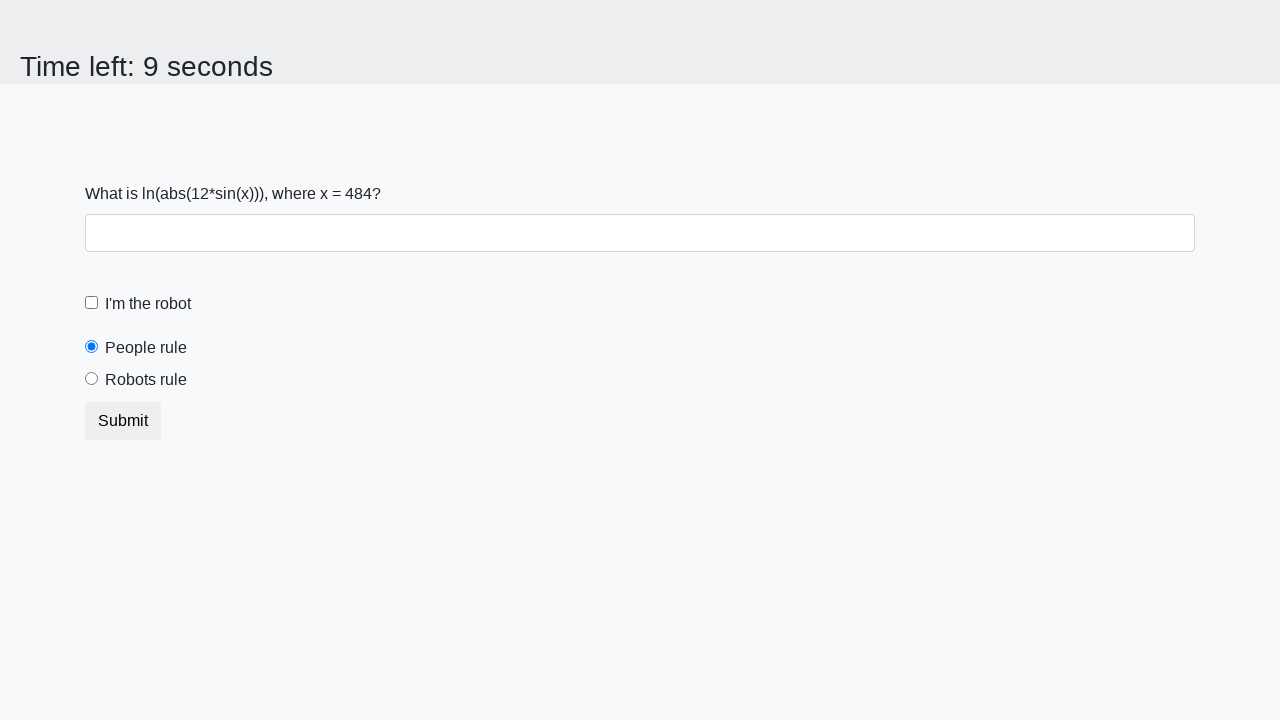

Calculated answer: log(abs(12*sin(484))) = 0.8424442151588027
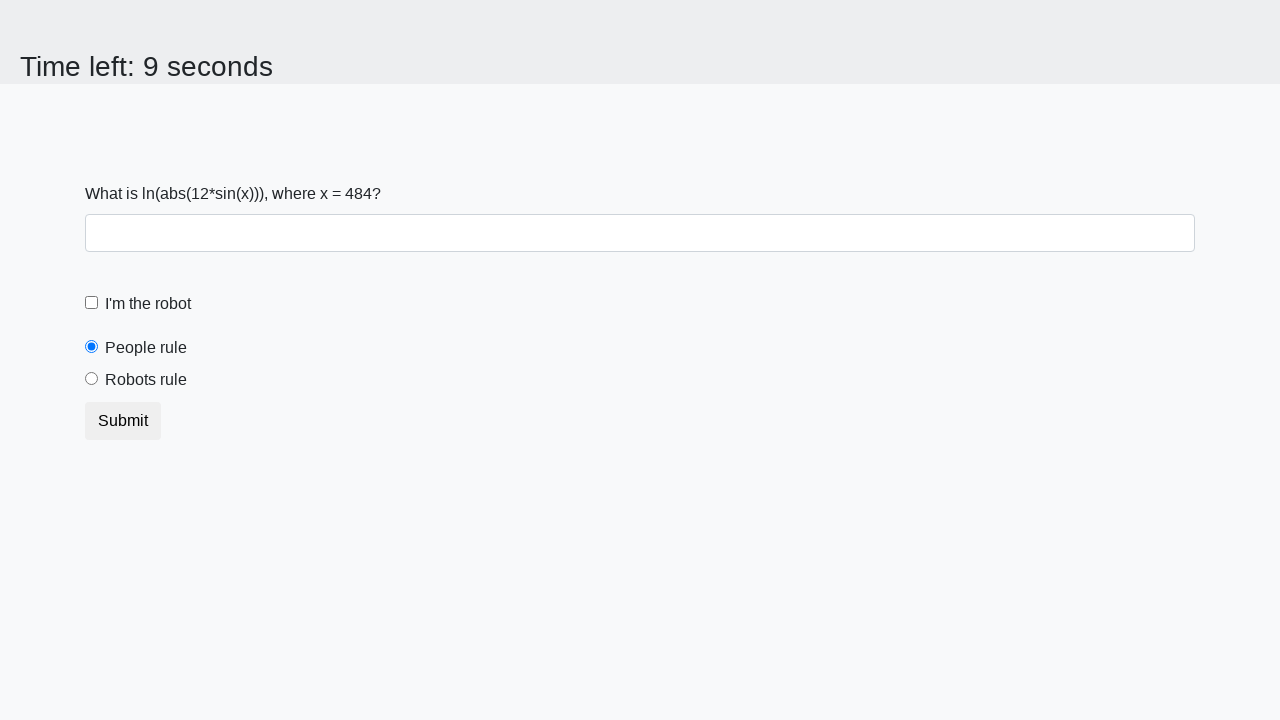

Filled answer field with calculated value: 0.8424442151588027 on #answer
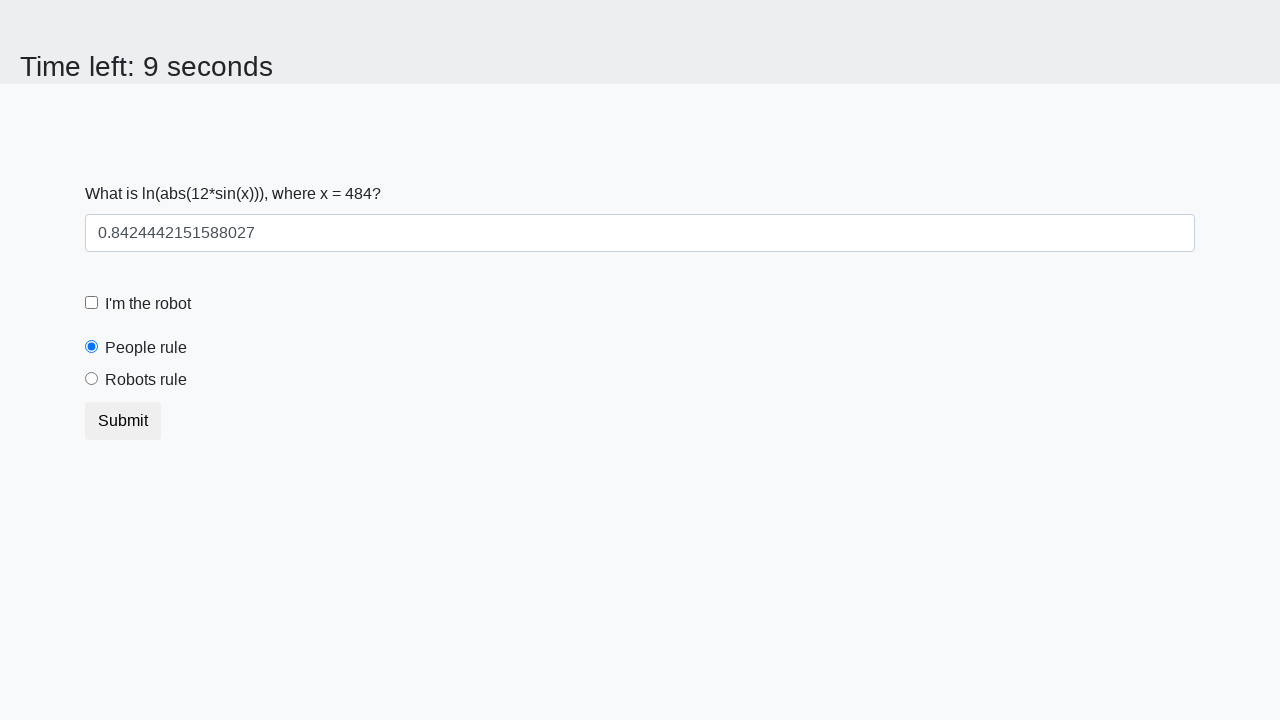

Checked the robot checkbox at (92, 303) on #robotCheckbox
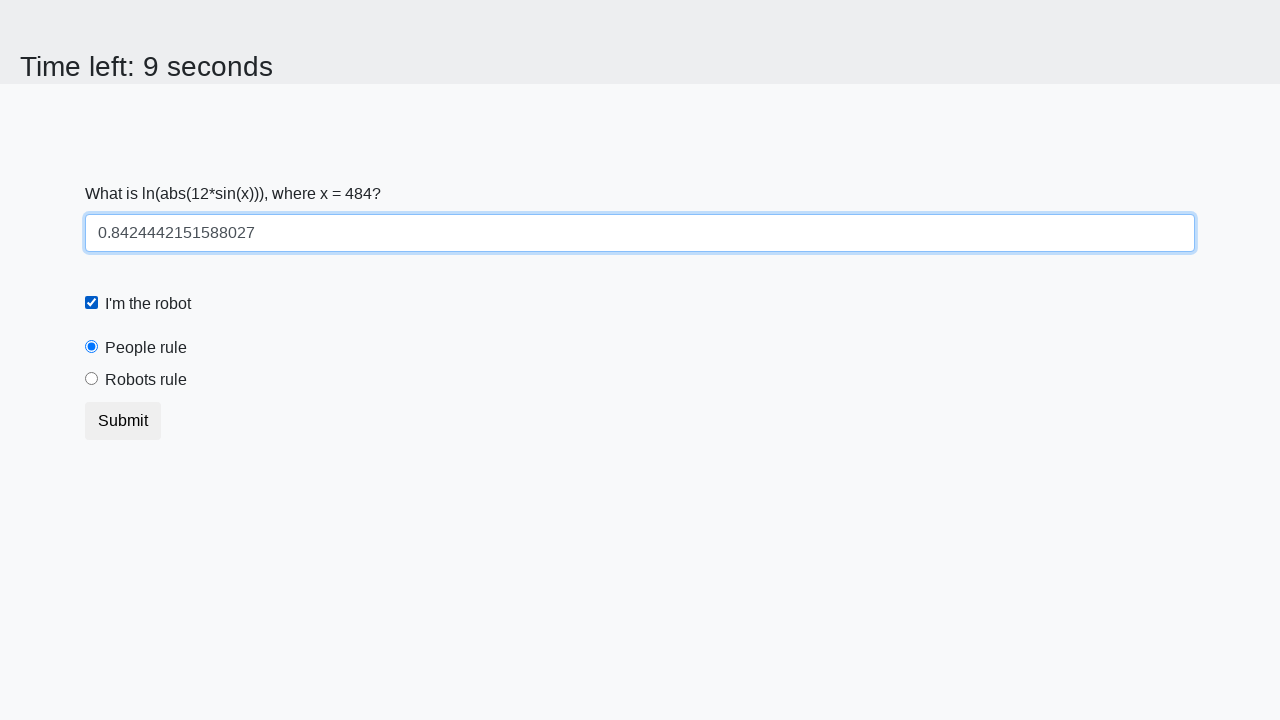

Selected the robots rule radio button at (92, 379) on #robotsRule
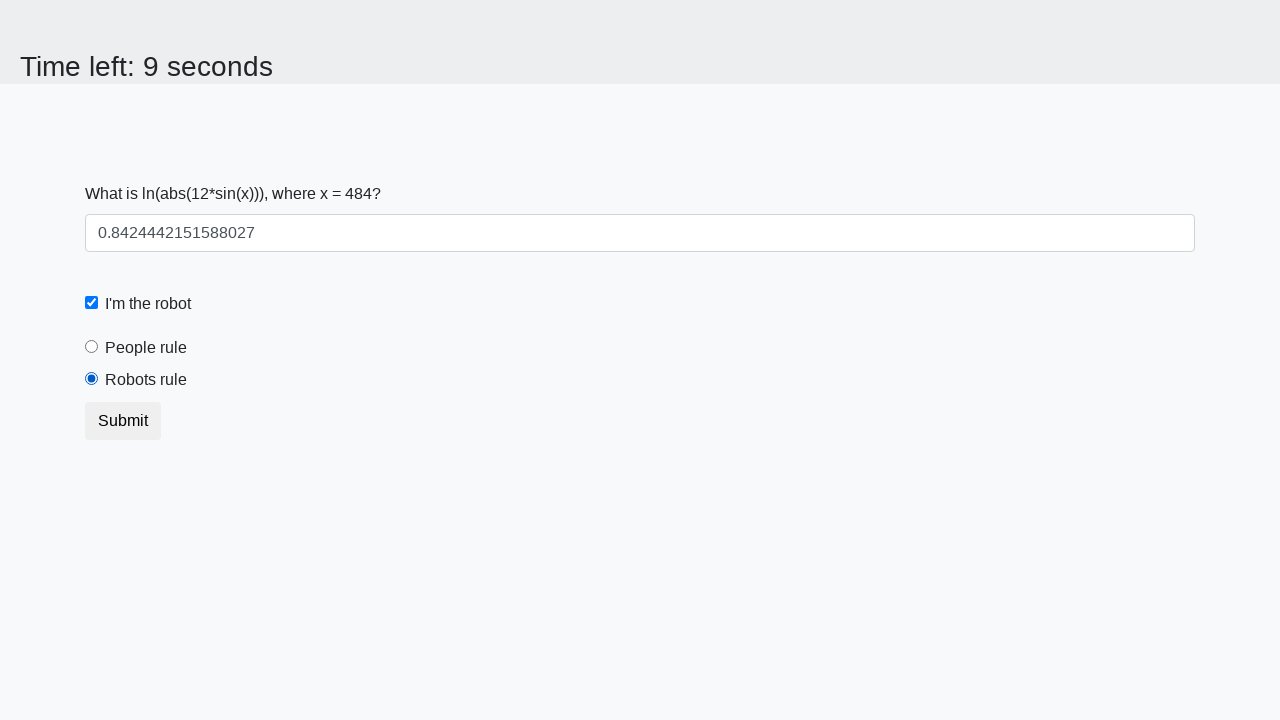

Submitted the form at (123, 421) on [type="submit"]
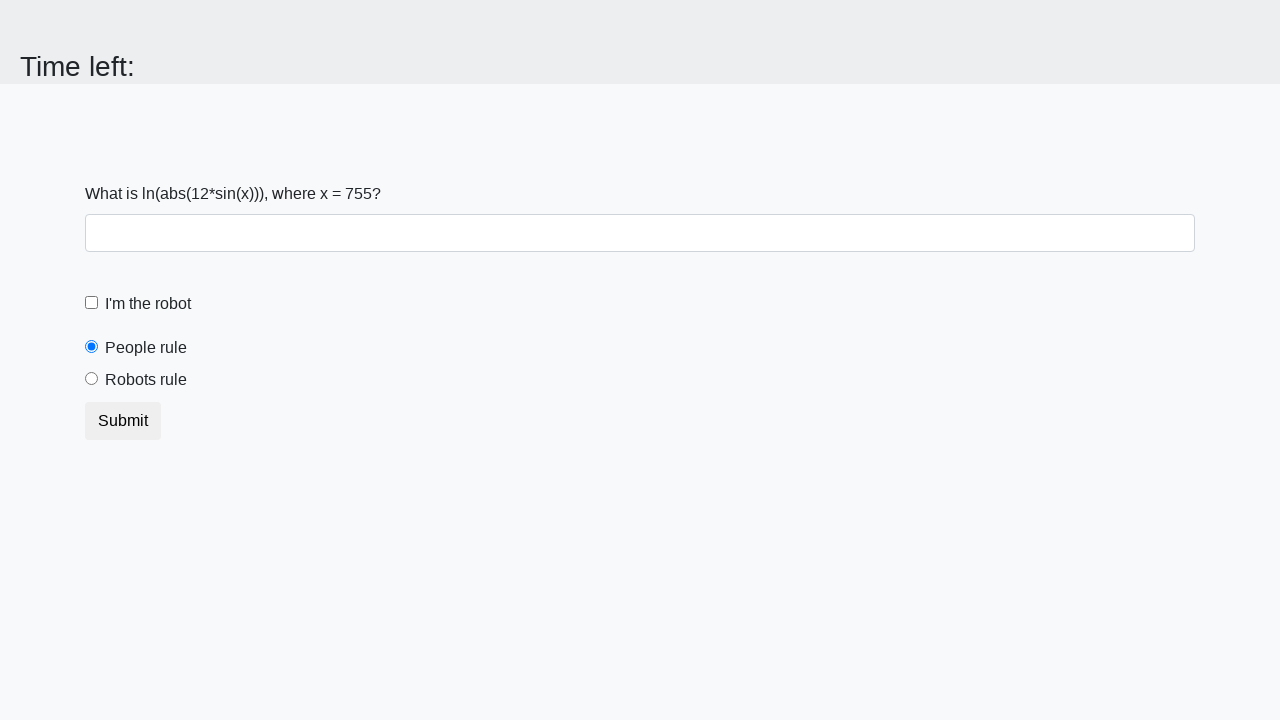

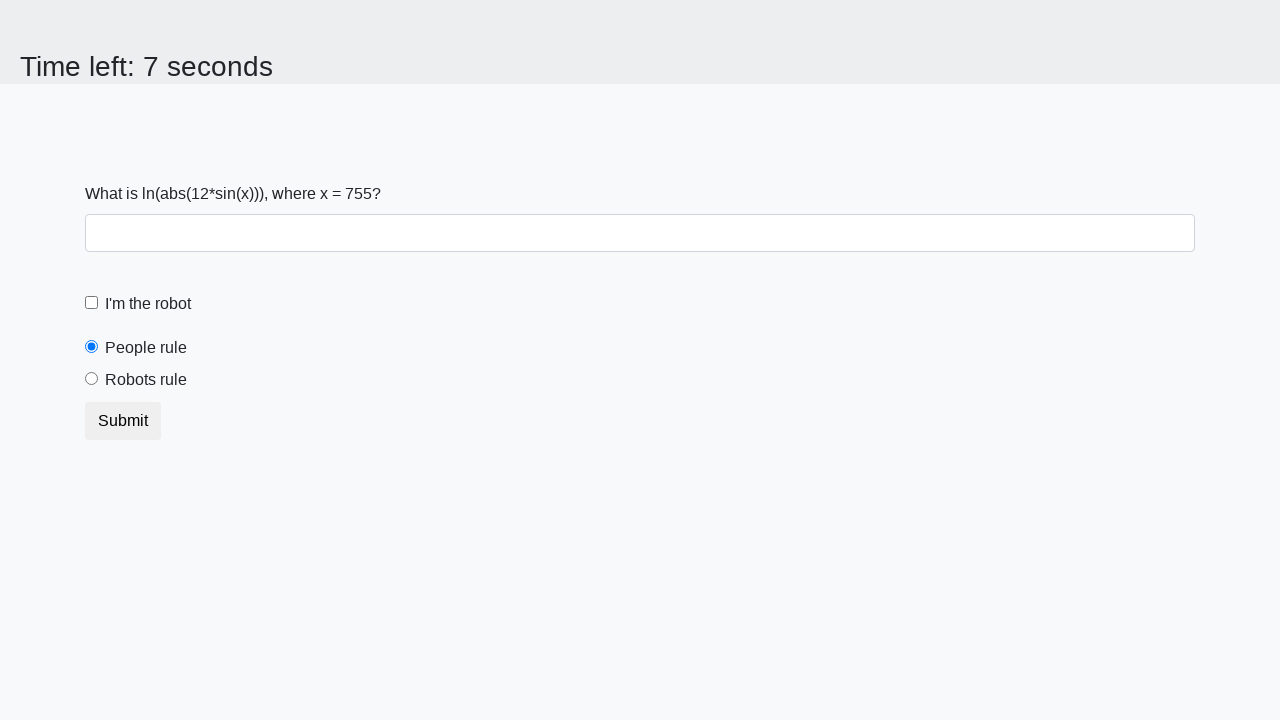